Tests navigation on SpiceJet website by scrolling to and clicking the Fleet link in the About Us section at the bottom of the page

Starting URL: http://spicejet.com/

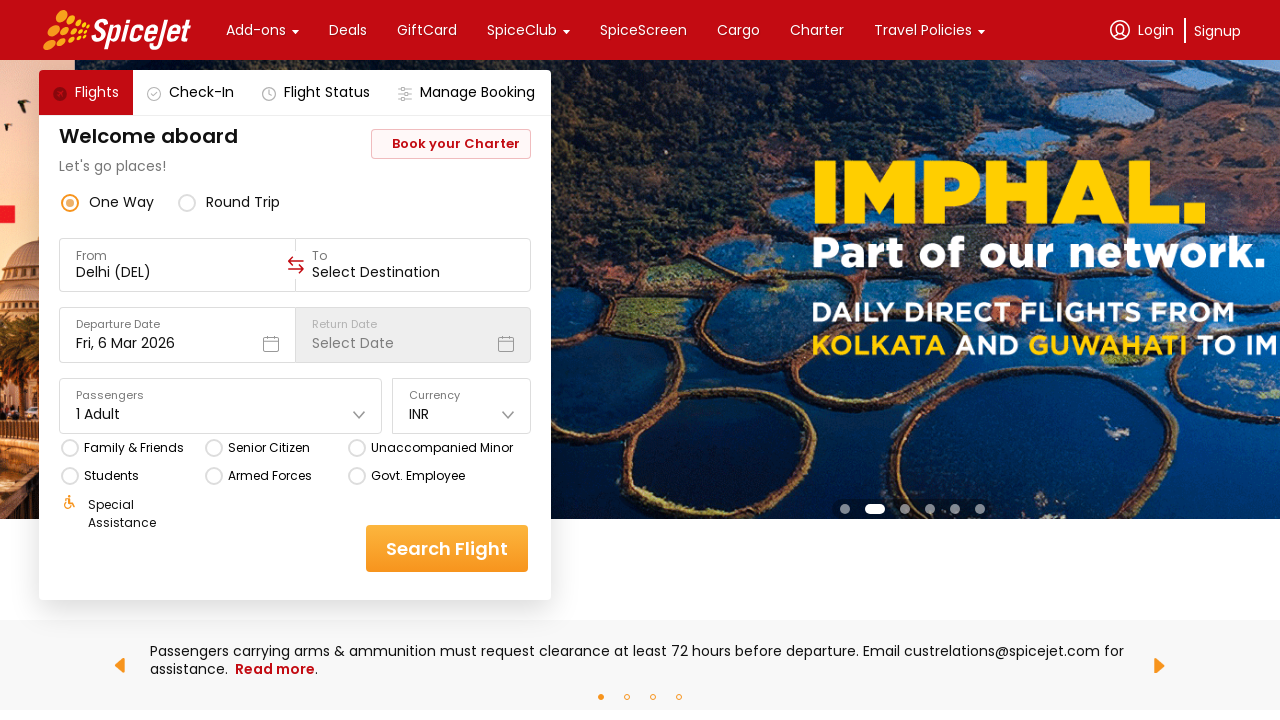

Located Fleet link in the About Us section
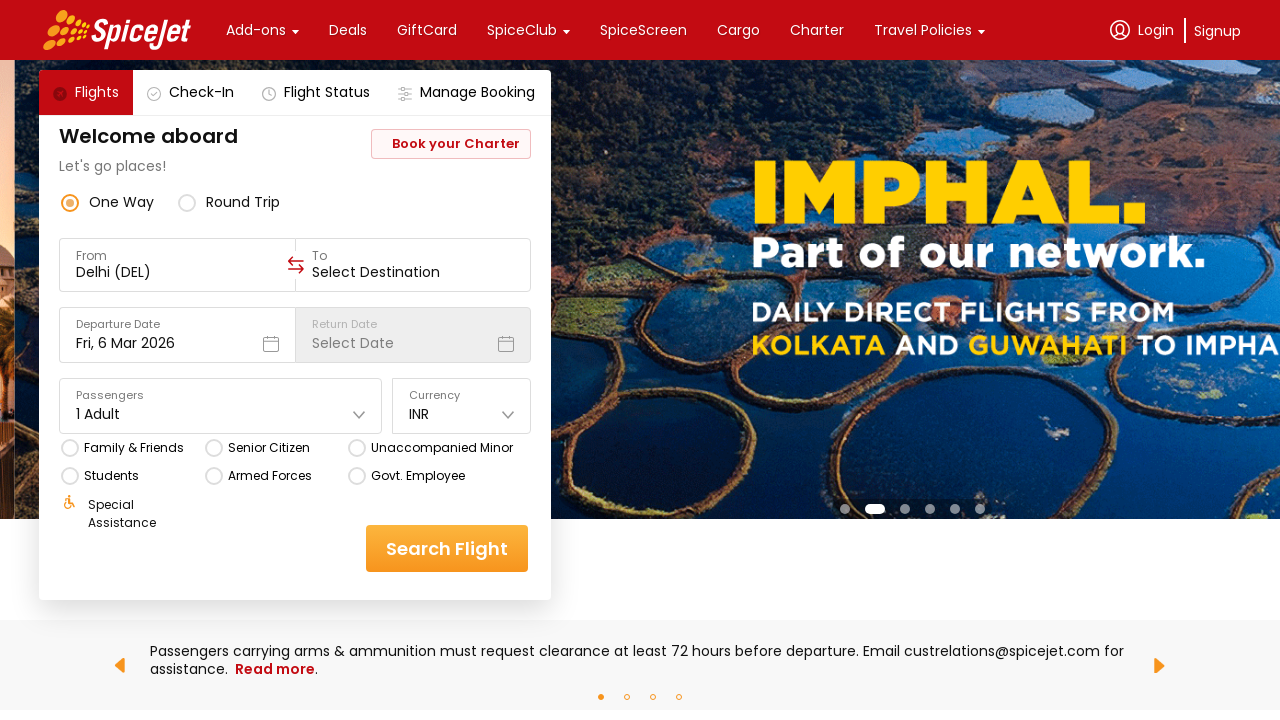

Scrolled to Fleet link at bottom of page
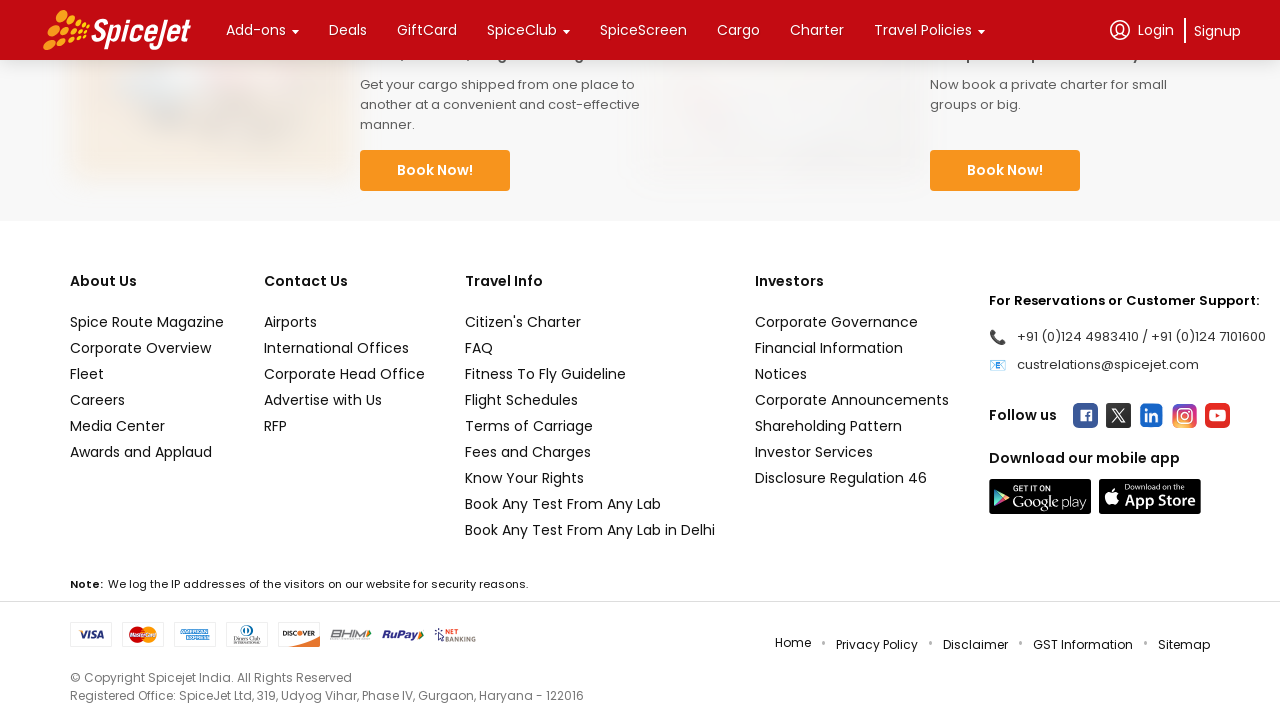

Clicked Fleet link at (147, 374) on xpath=//*[text()='Fleet']
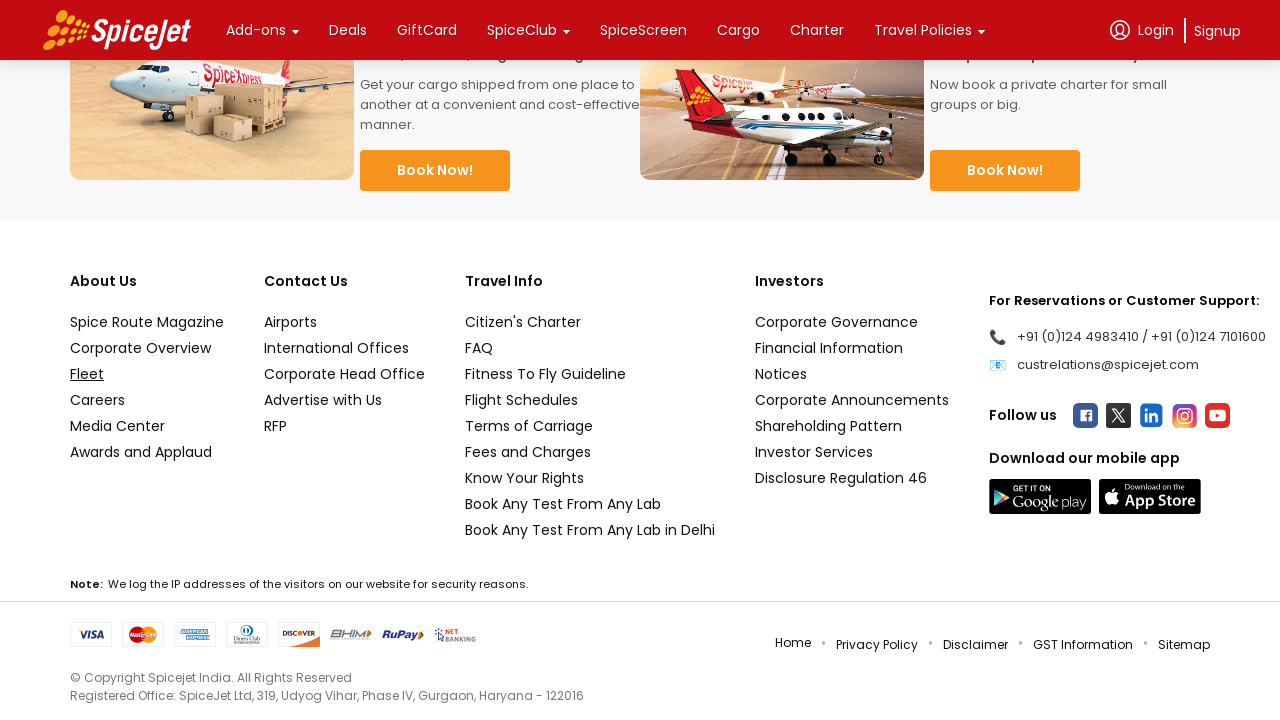

Fleet page navigation completed and DOM content loaded
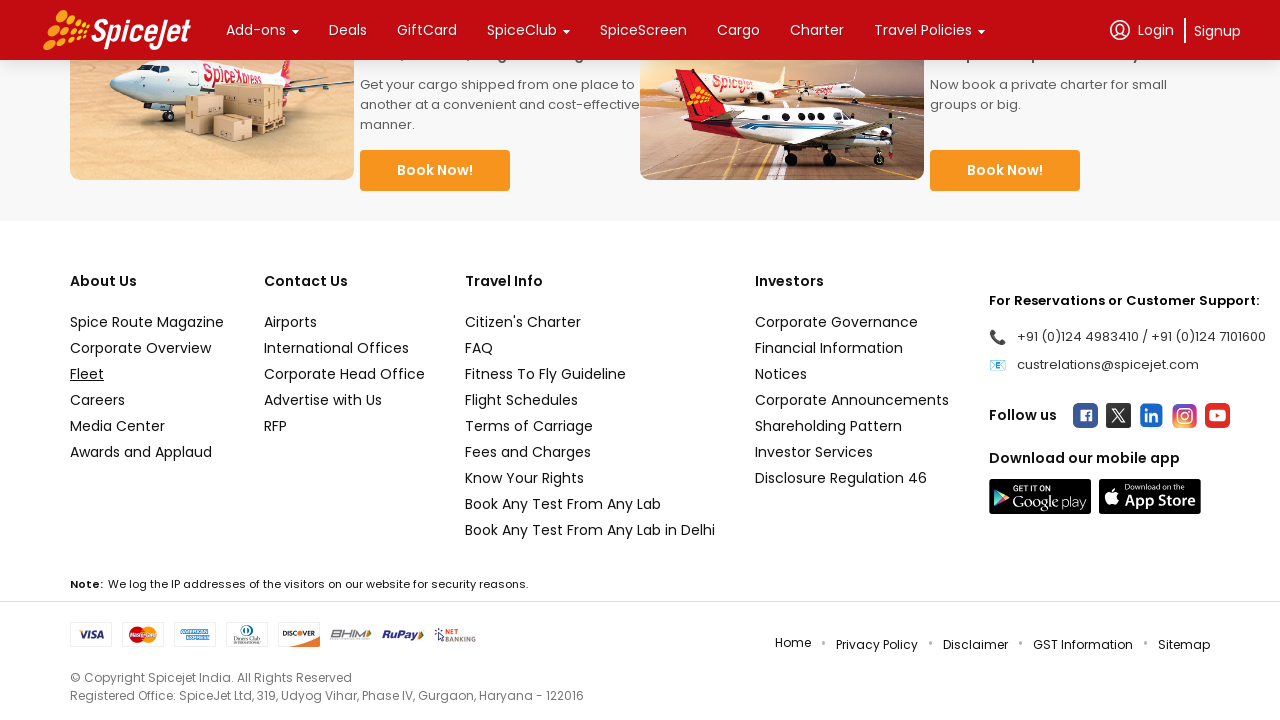

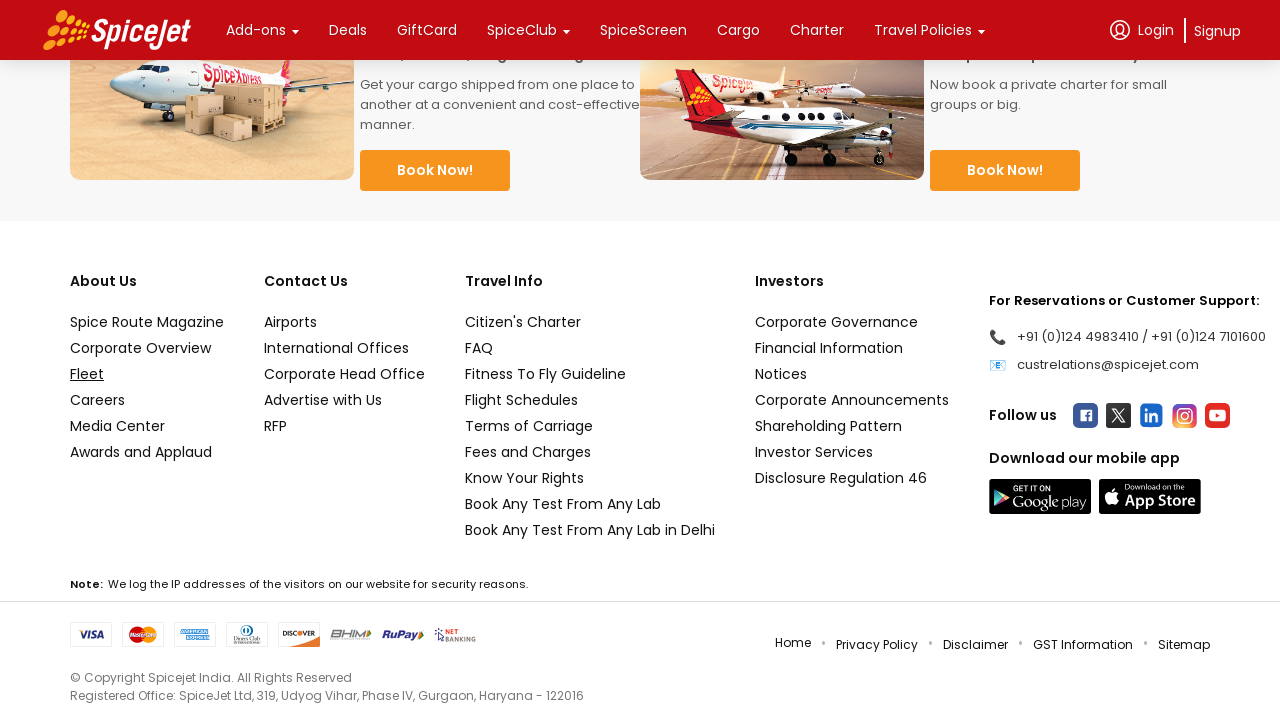